Tests multi-tab handling by opening a new tab, navigating to alerts page, triggering and accepting an alert, then switching back to the original tab.

Starting URL: https://demoqa.com/browser-windows

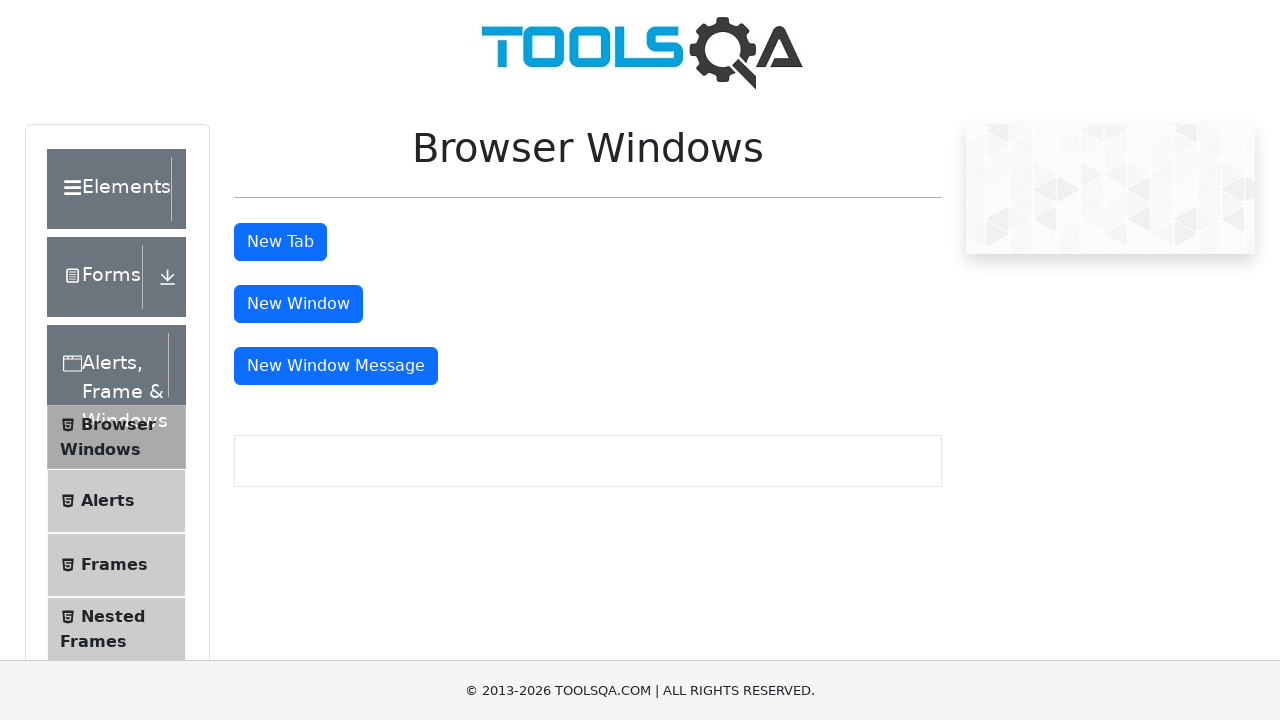

Opened a new browser tab
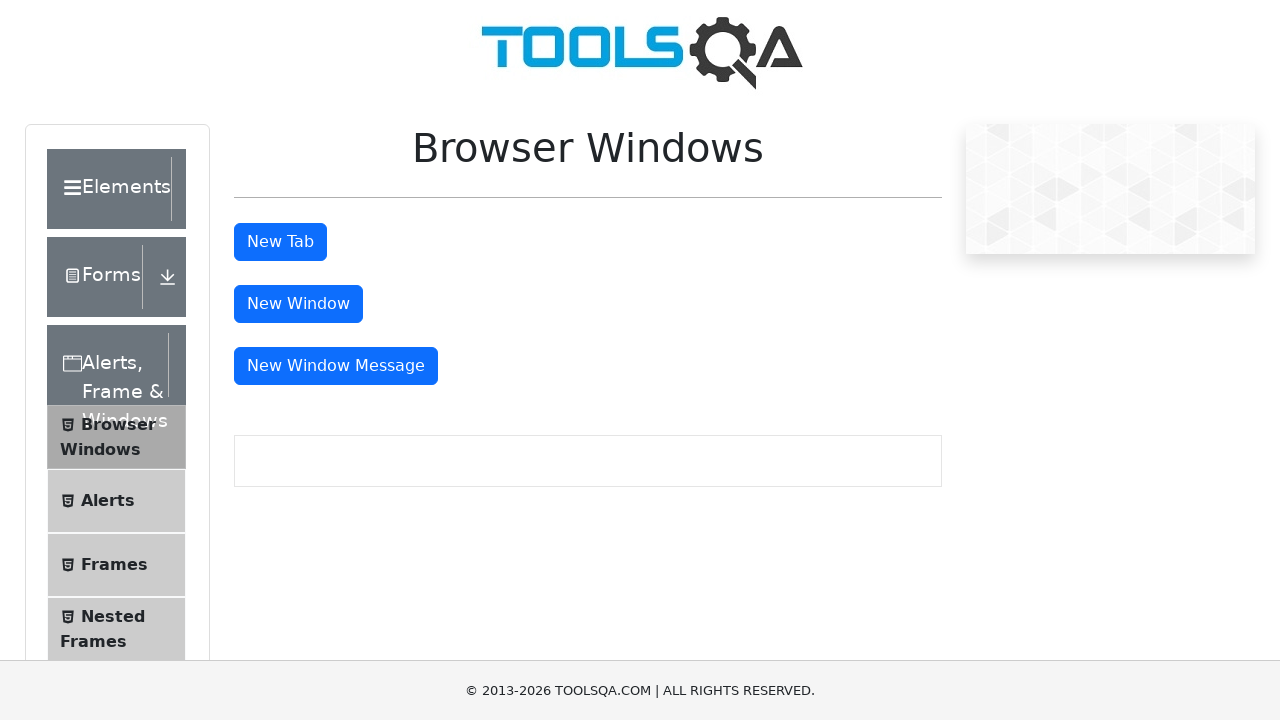

Navigated to alerts page in new tab
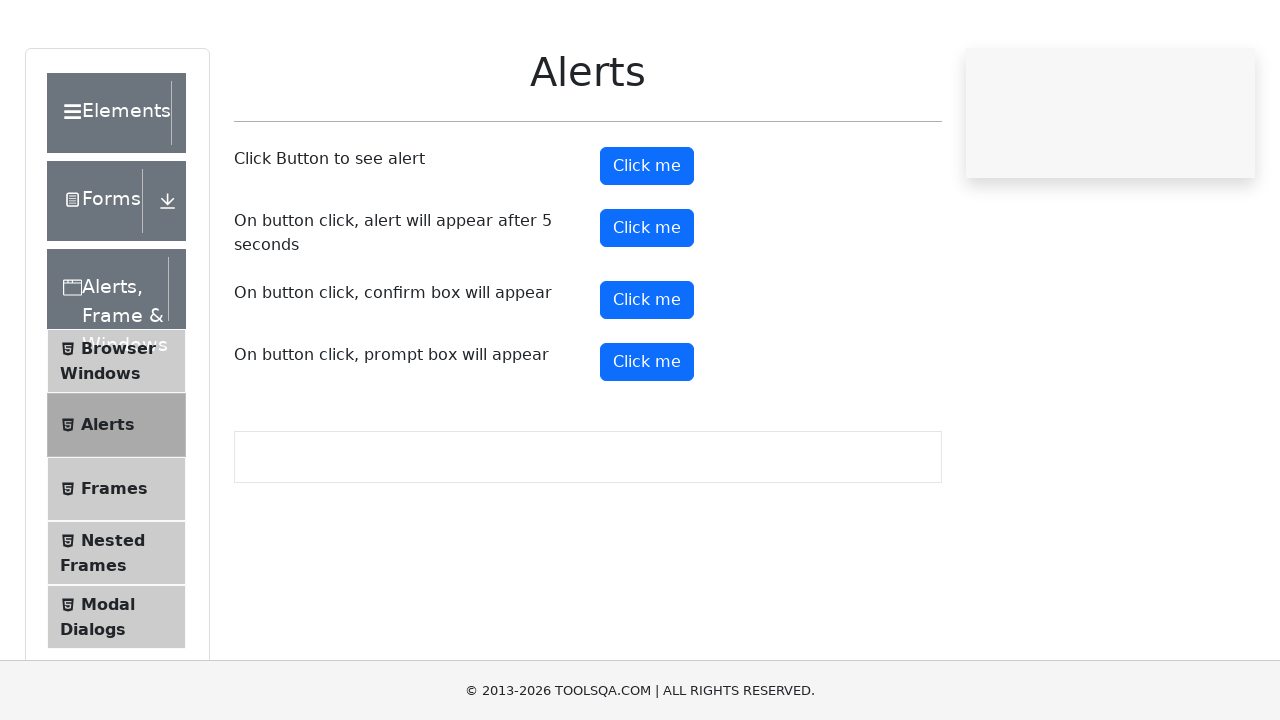

Set up dialog handler to accept alerts
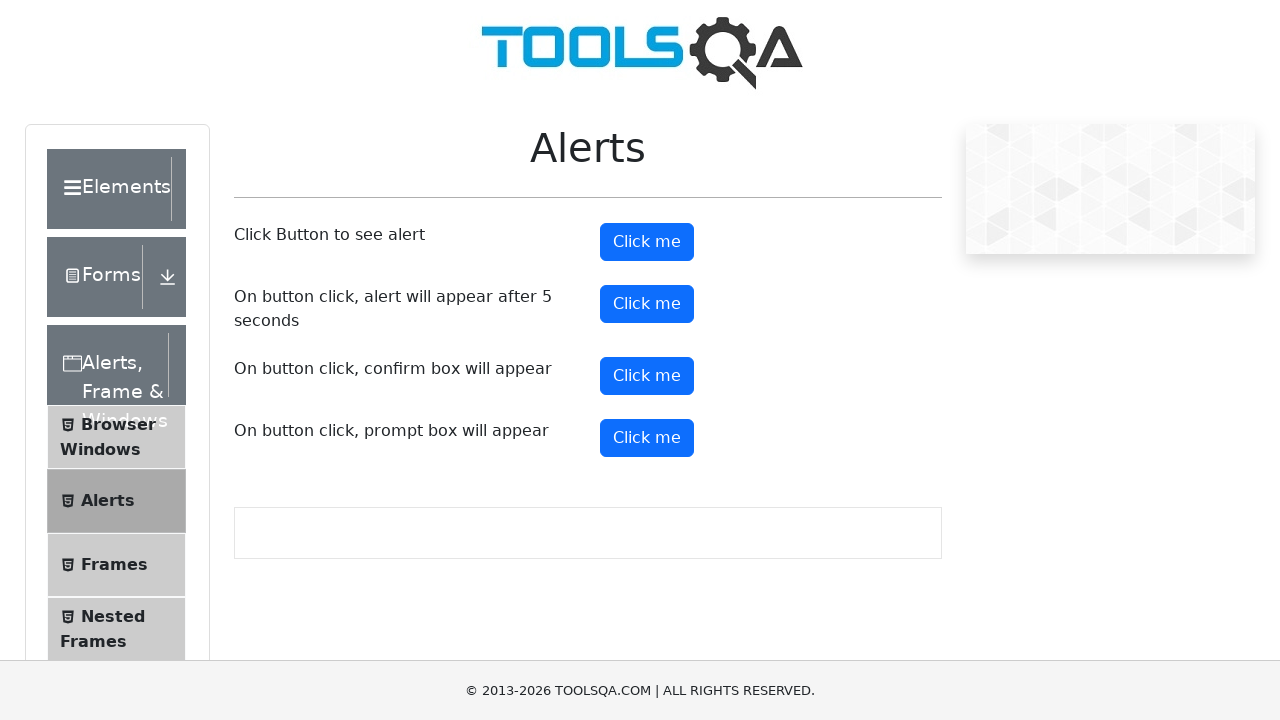

Clicked alert button to trigger alert at (647, 242) on #alertButton
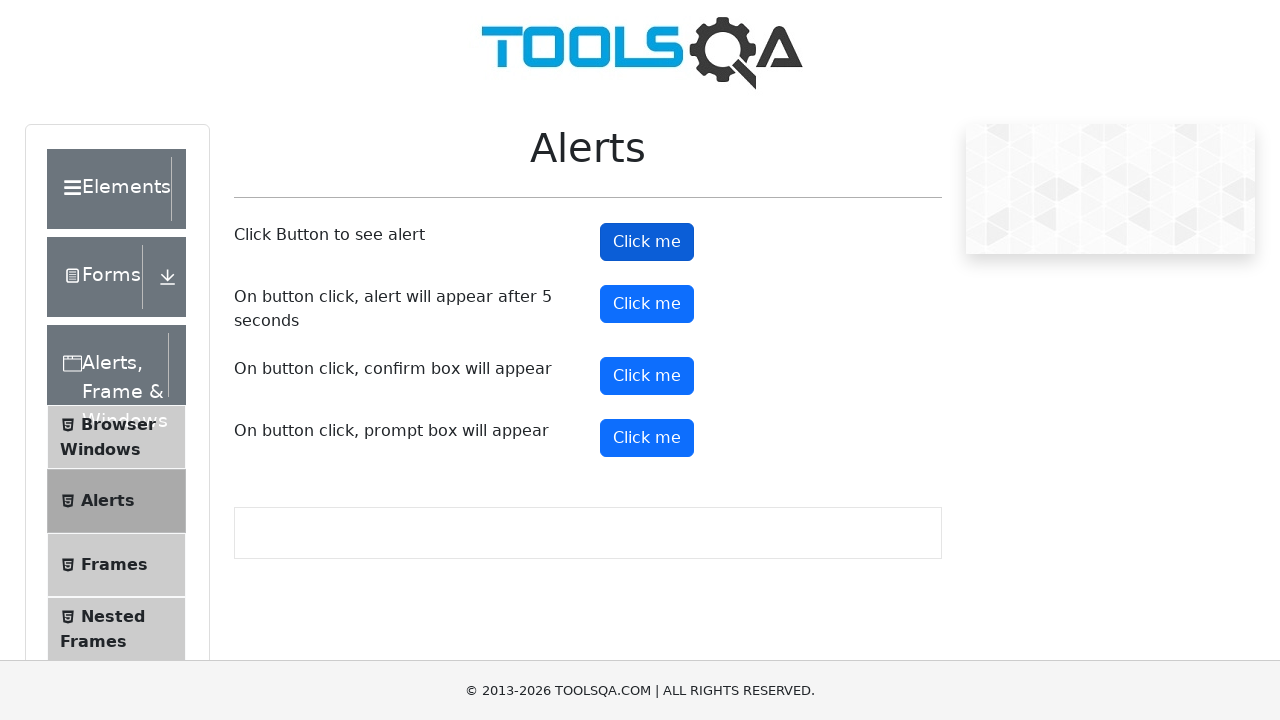

Switched back to original tab
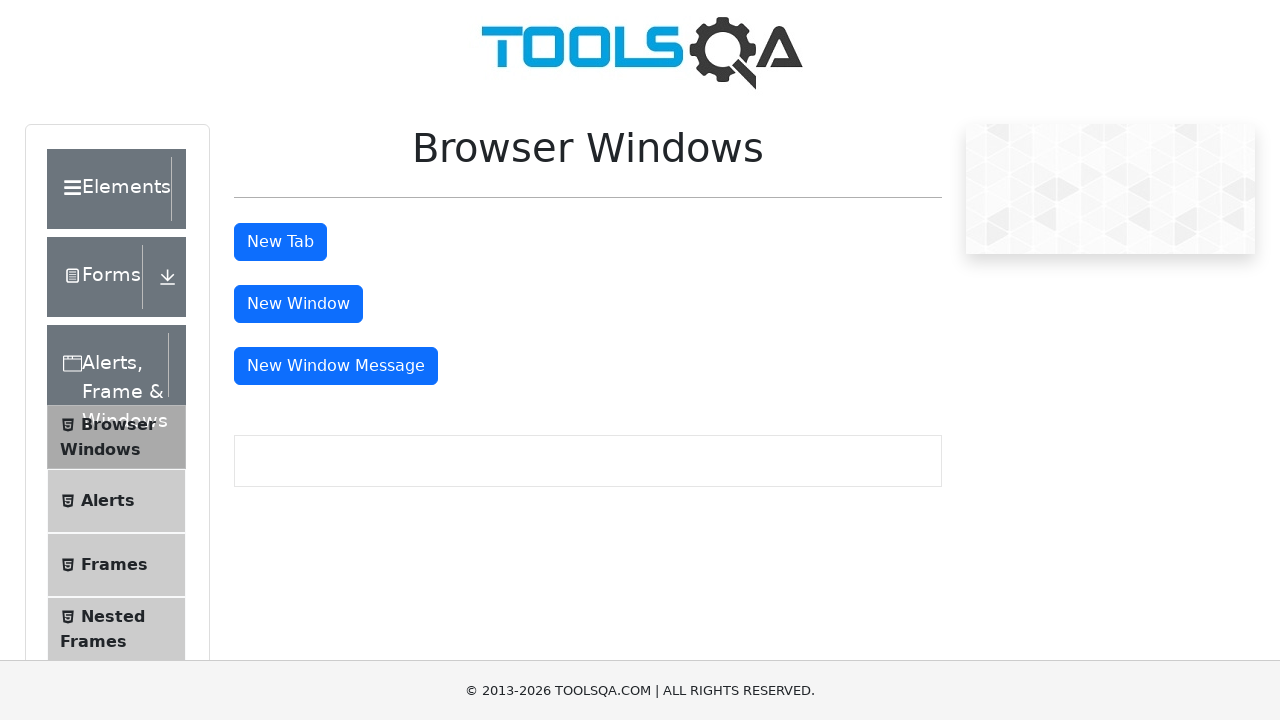

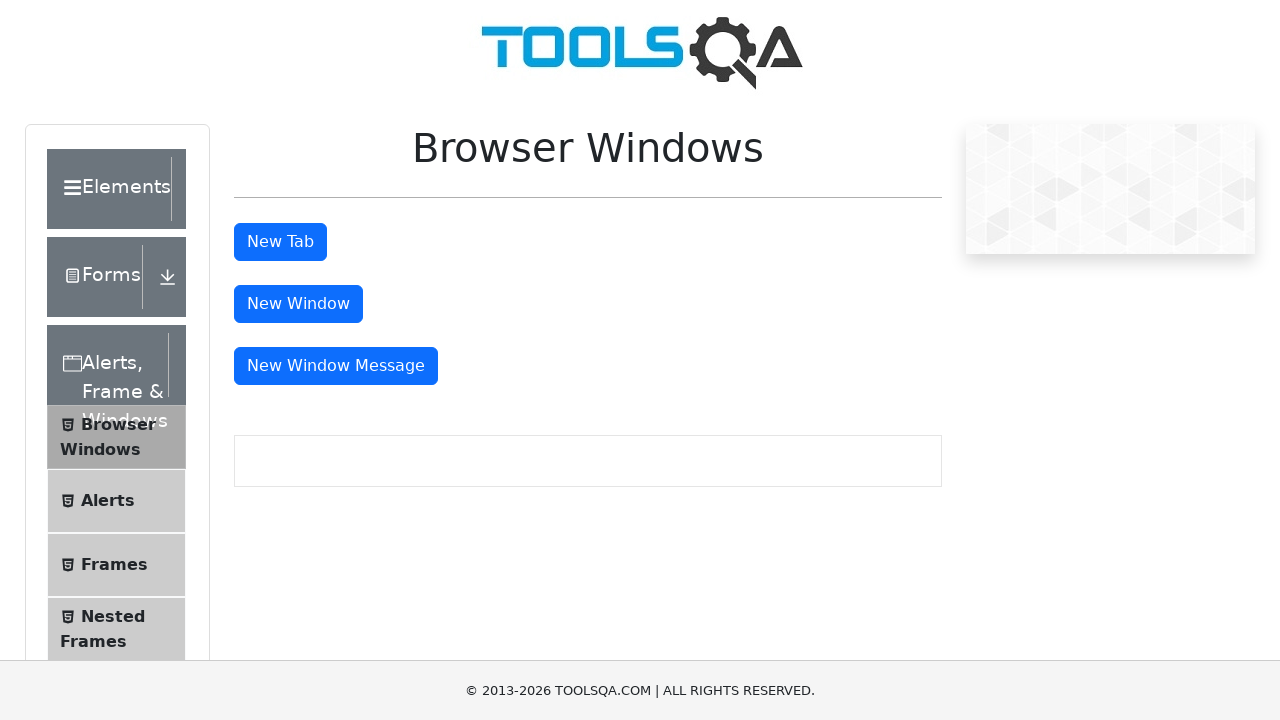